Tests checkbox functionality by verifying a checkbox is visible and then checking it

Starting URL: https://testautomationpractice.blogspot.com/

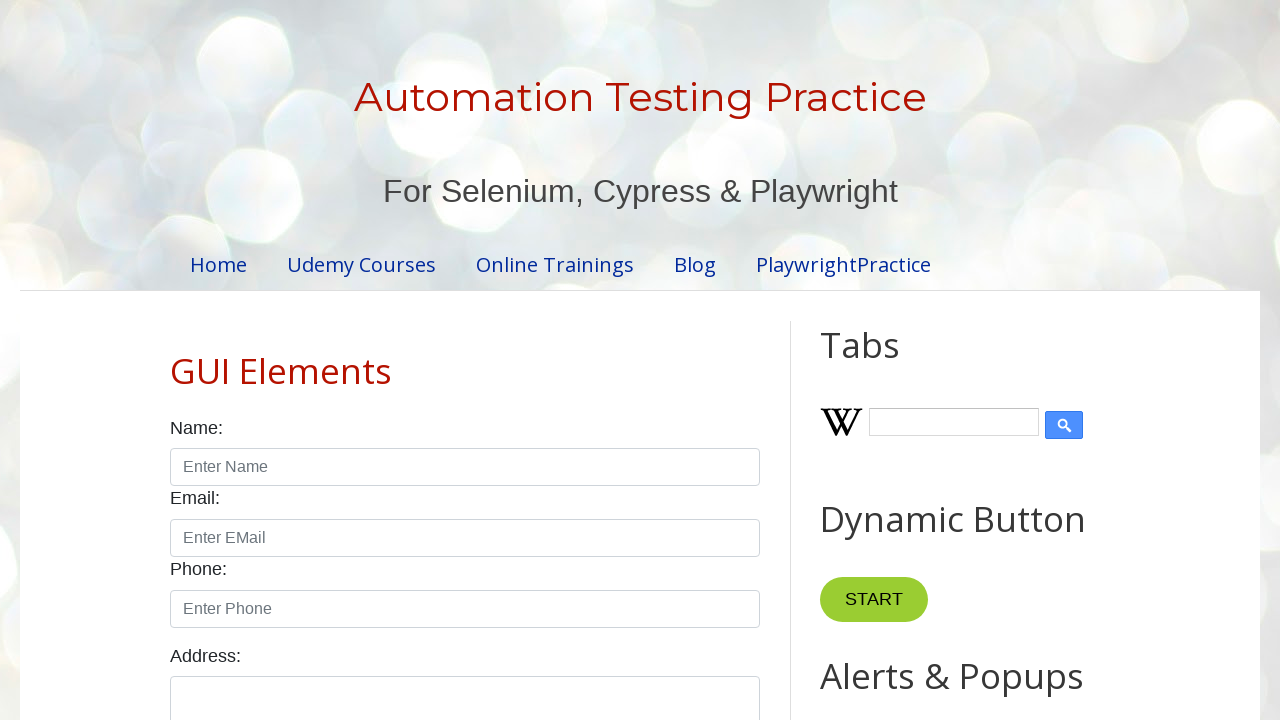

Sunday checkbox is visible
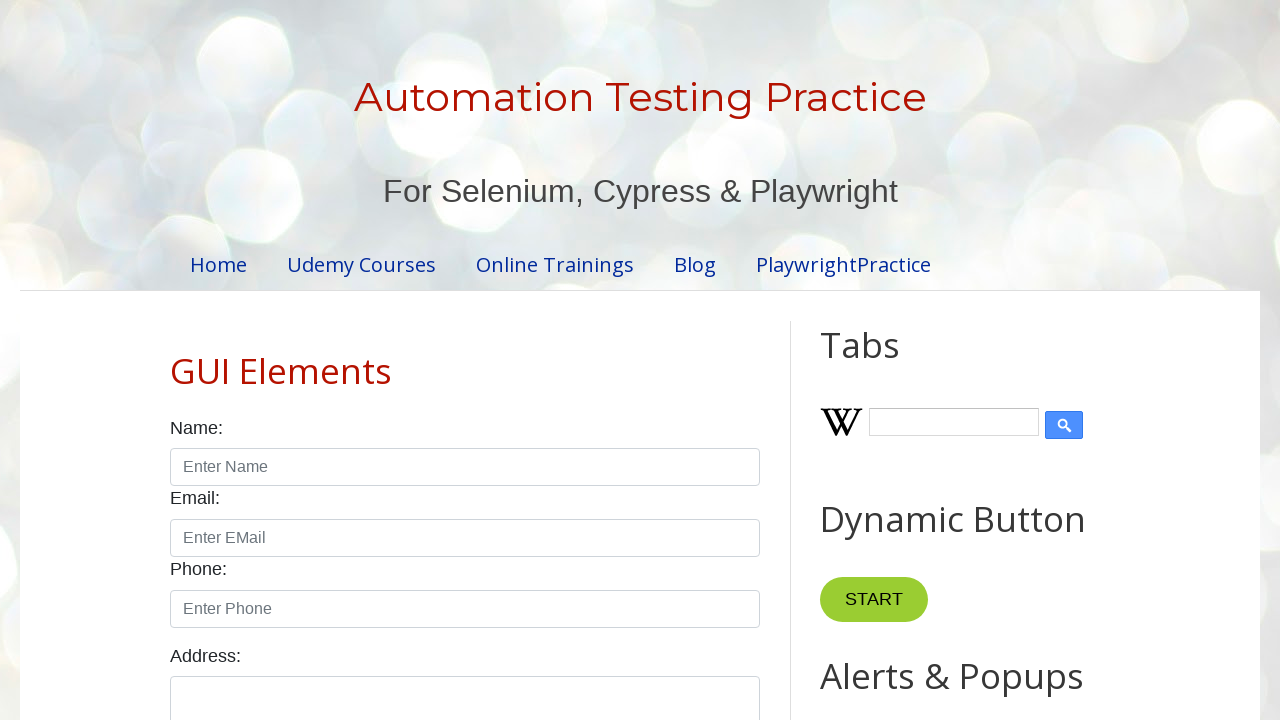

Checked the Sunday checkbox at (176, 360) on #sunday
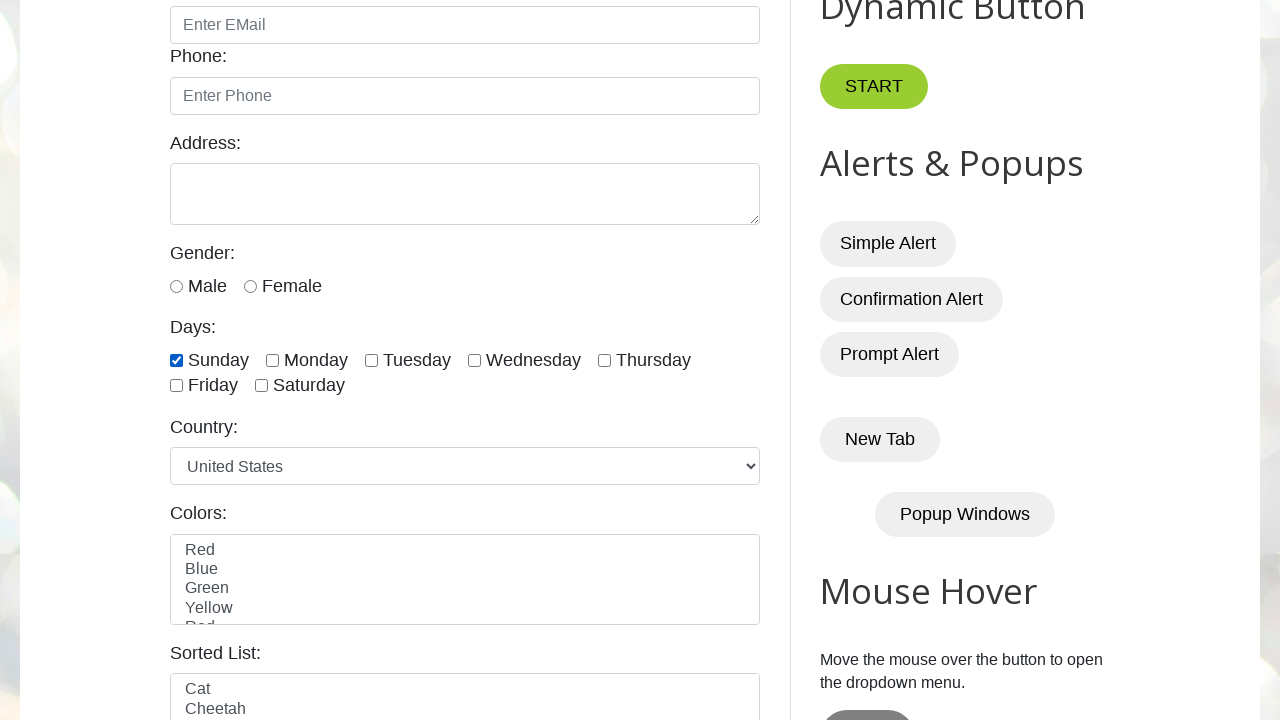

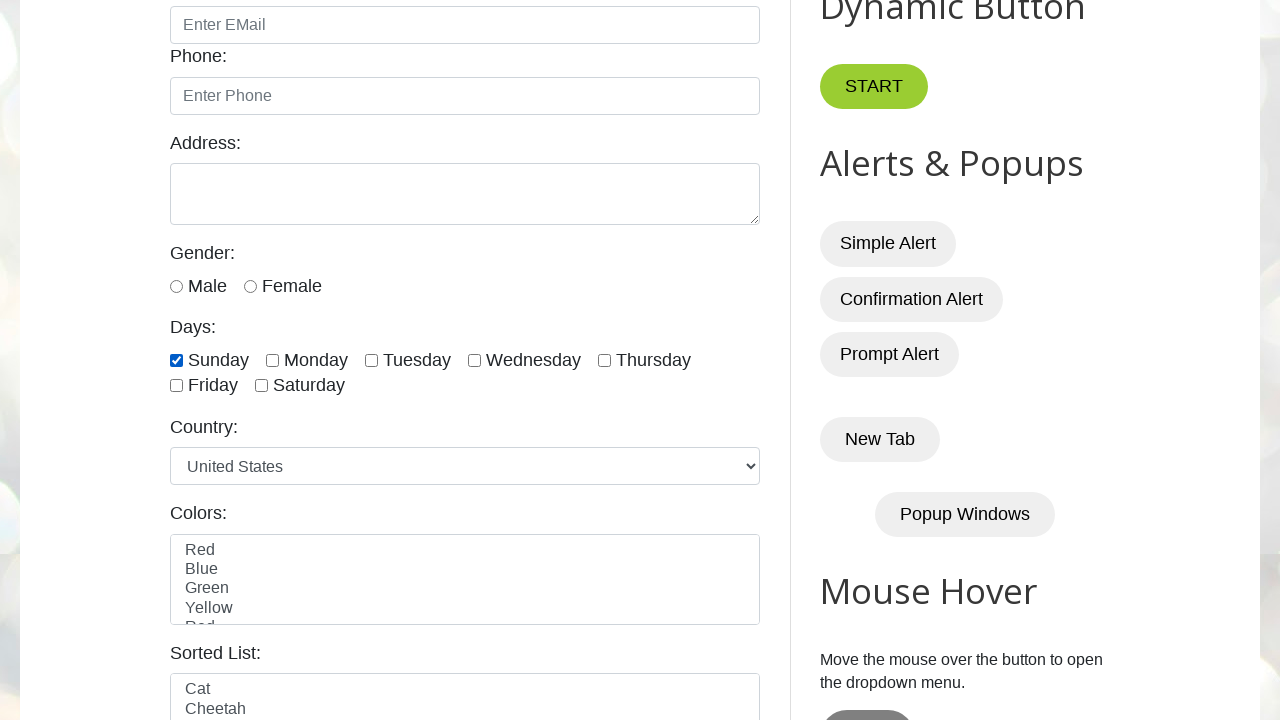